Tests multiple pages of a web application by navigating to each page and checking for console errors, page errors, and UI error elements to verify they load correctly.

Starting URL: https://arc-relationship-manager-v2.vercel.app

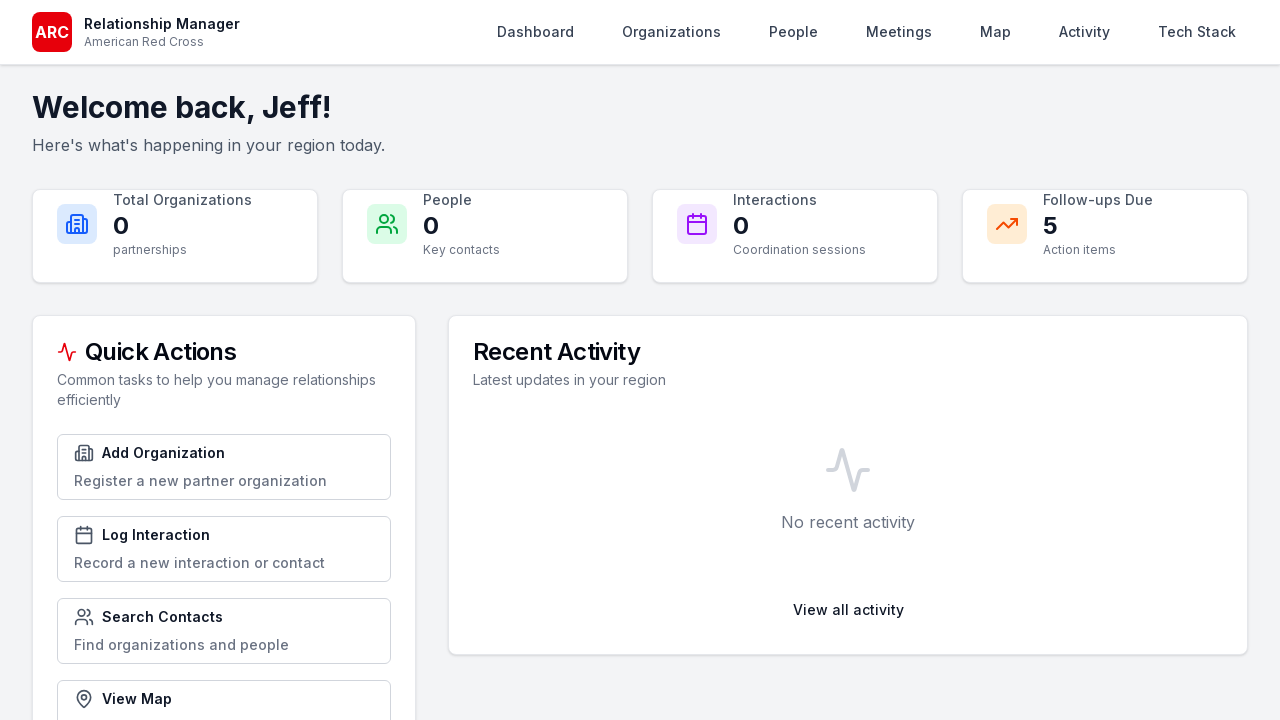

Waited for initial page to reach network idle state
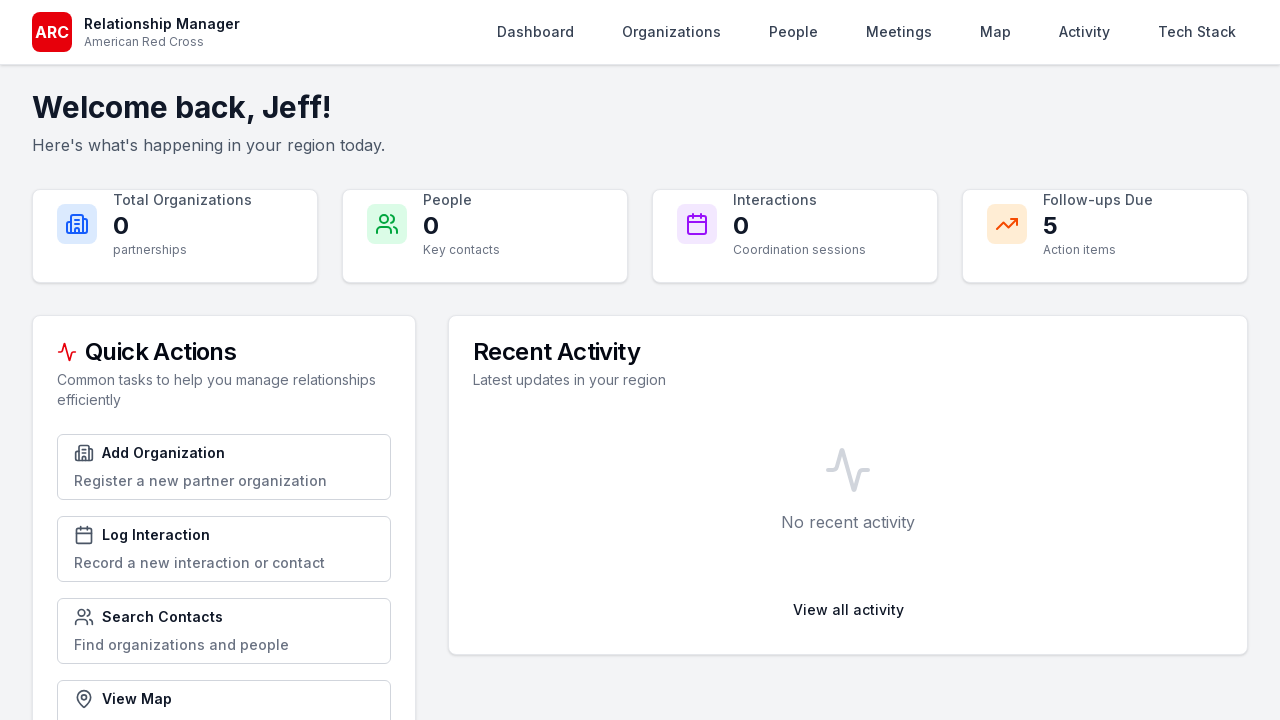

Waited 2 seconds for delayed content to load on /
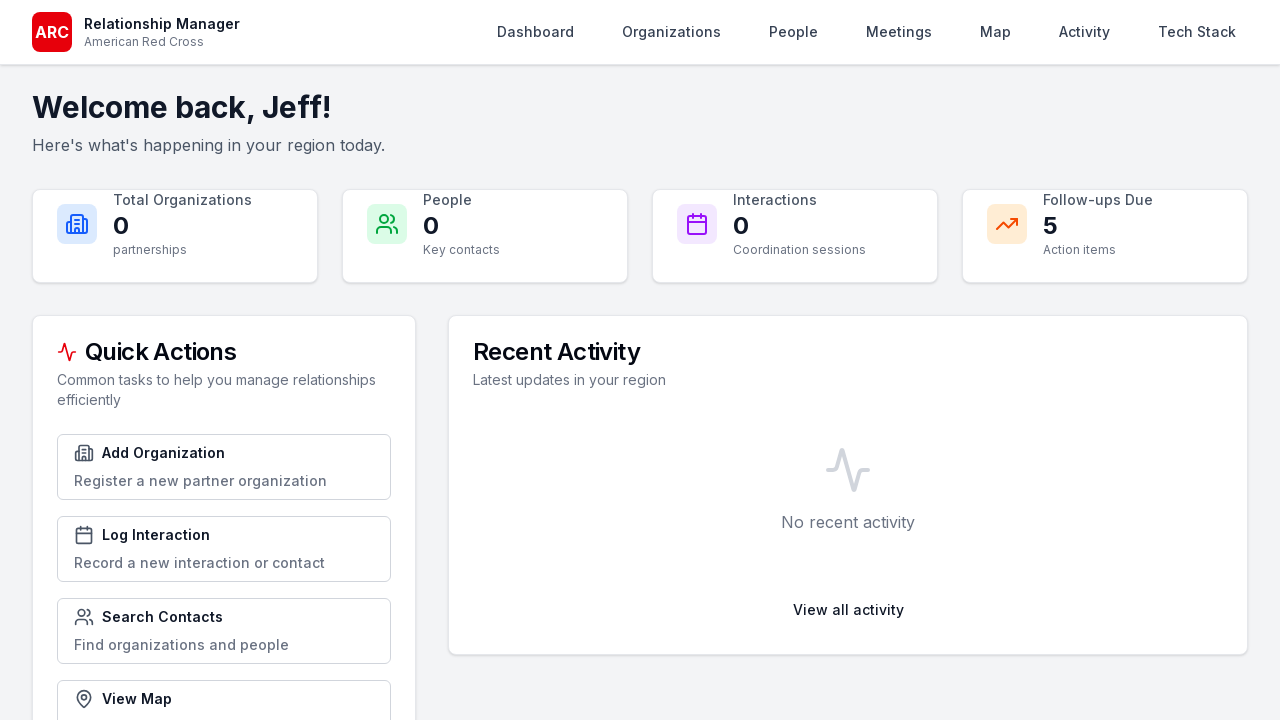

Verified body element exists on /
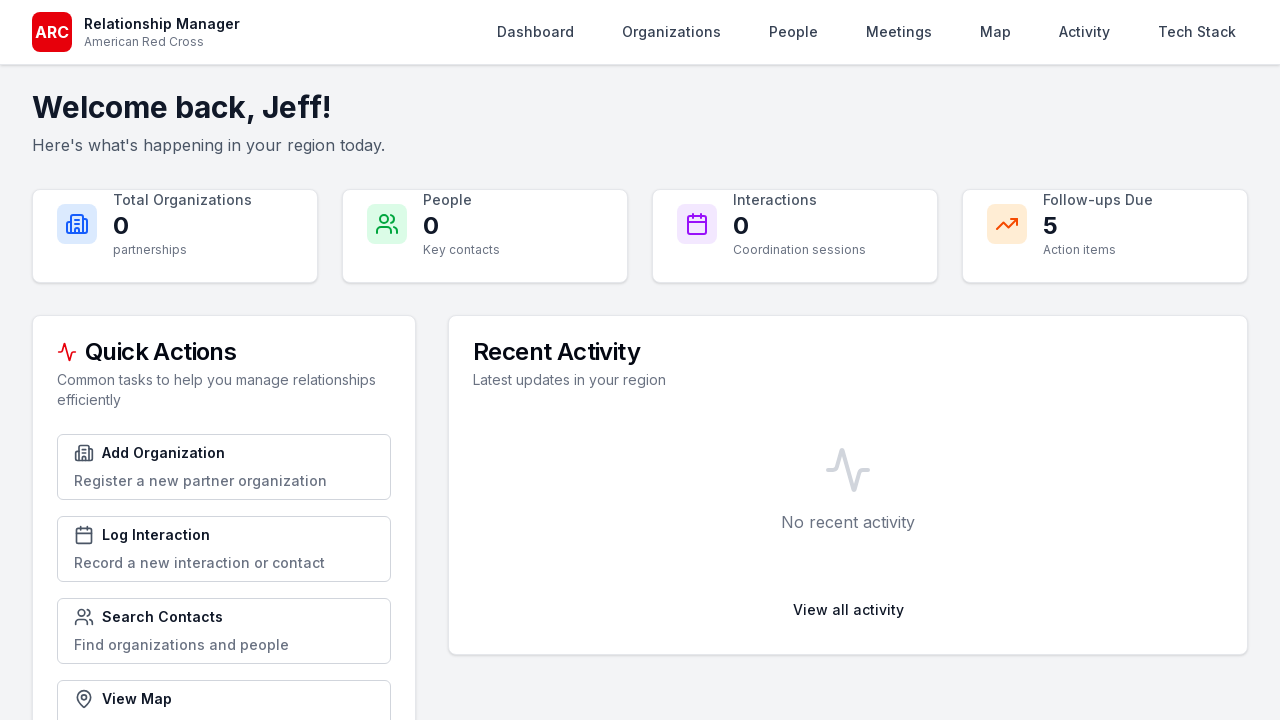

Navigated to /organizations and waited for network idle
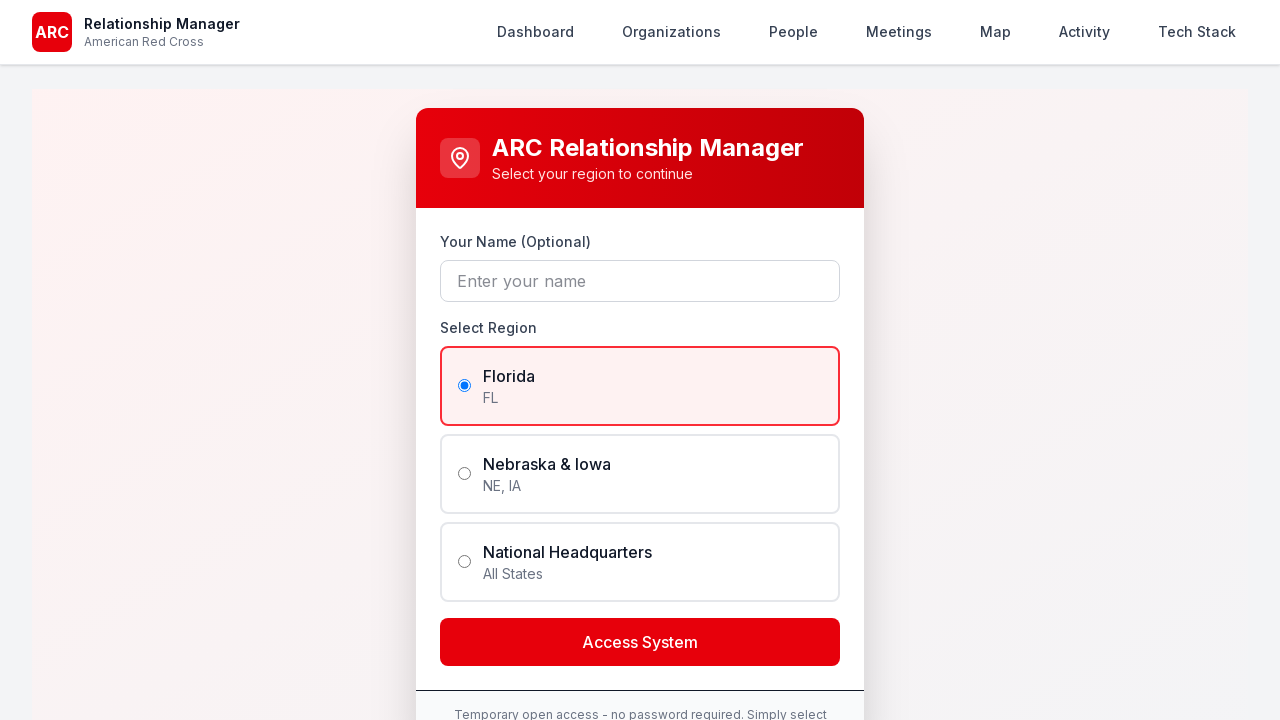

Waited 2 seconds for delayed content to load on /organizations
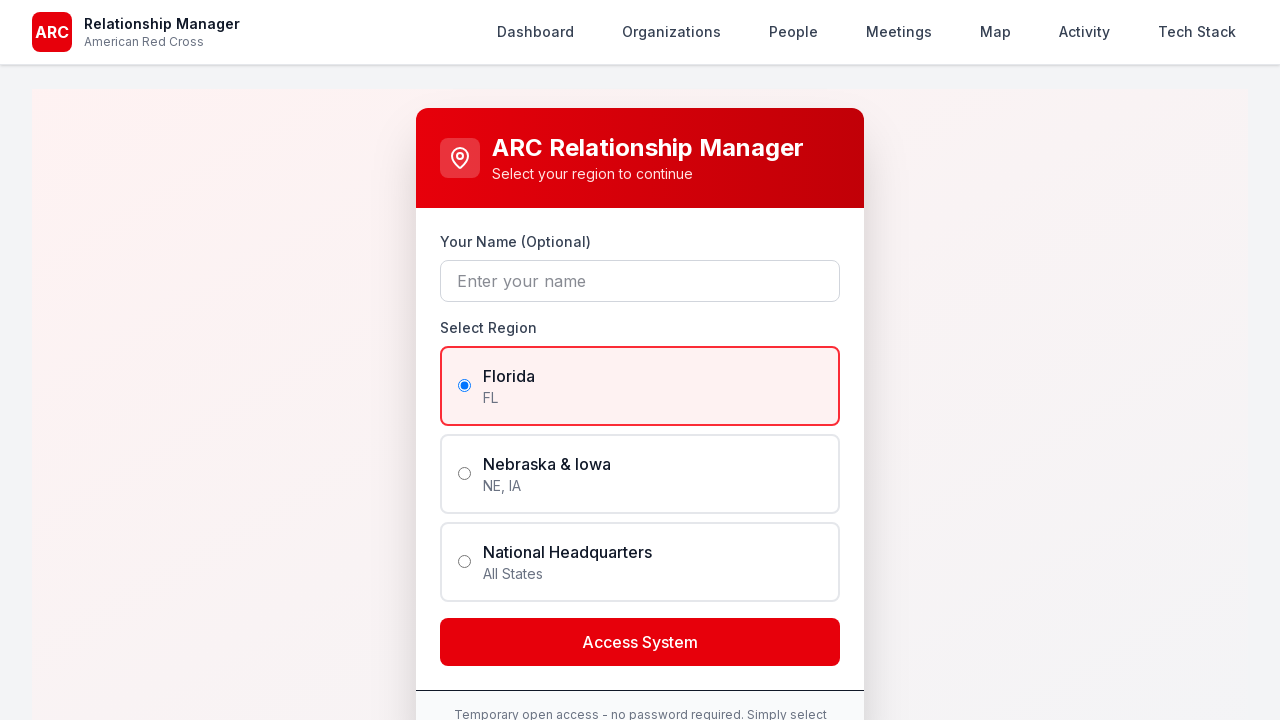

Verified body element exists on /organizations
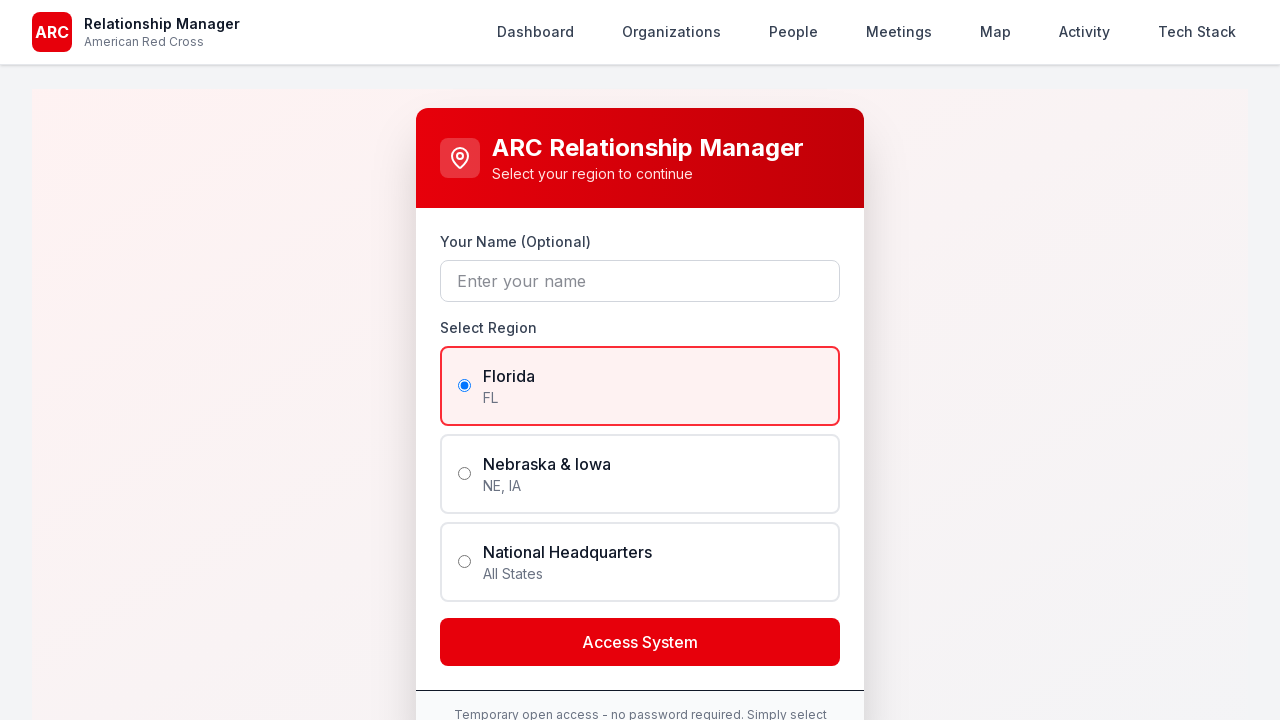

Navigated to /people and waited for network idle
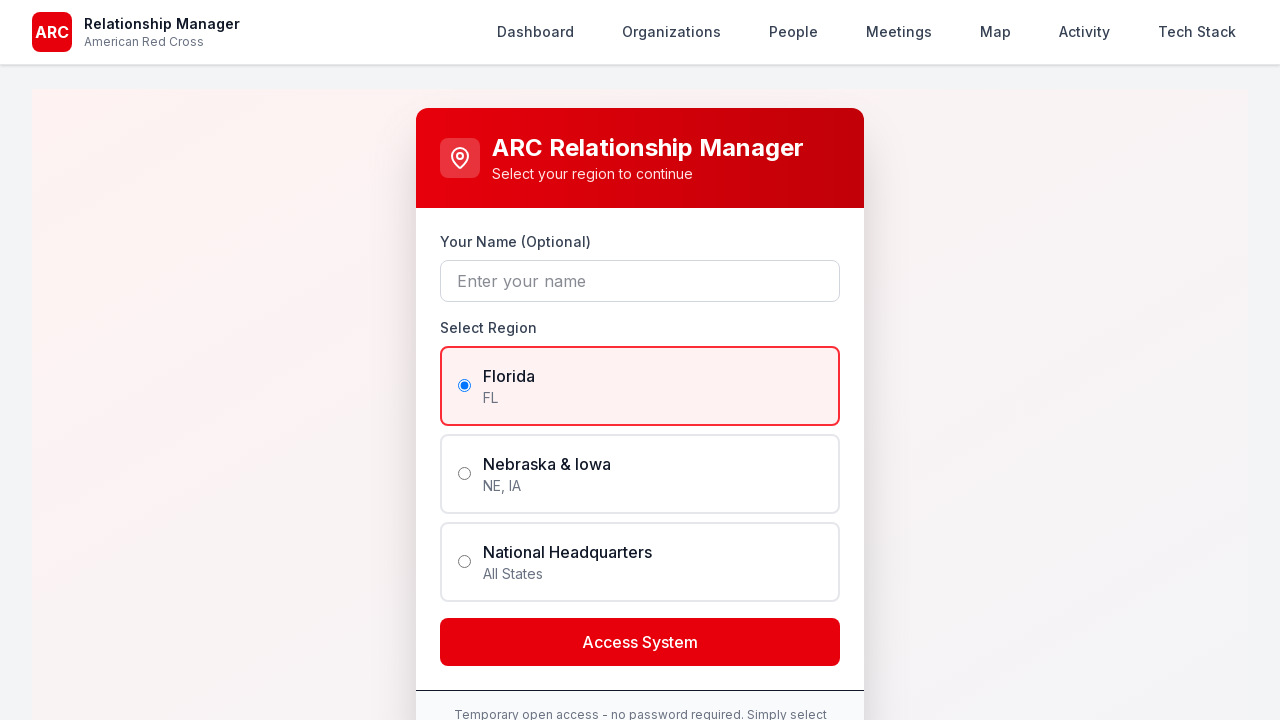

Waited 2 seconds for delayed content to load on /people
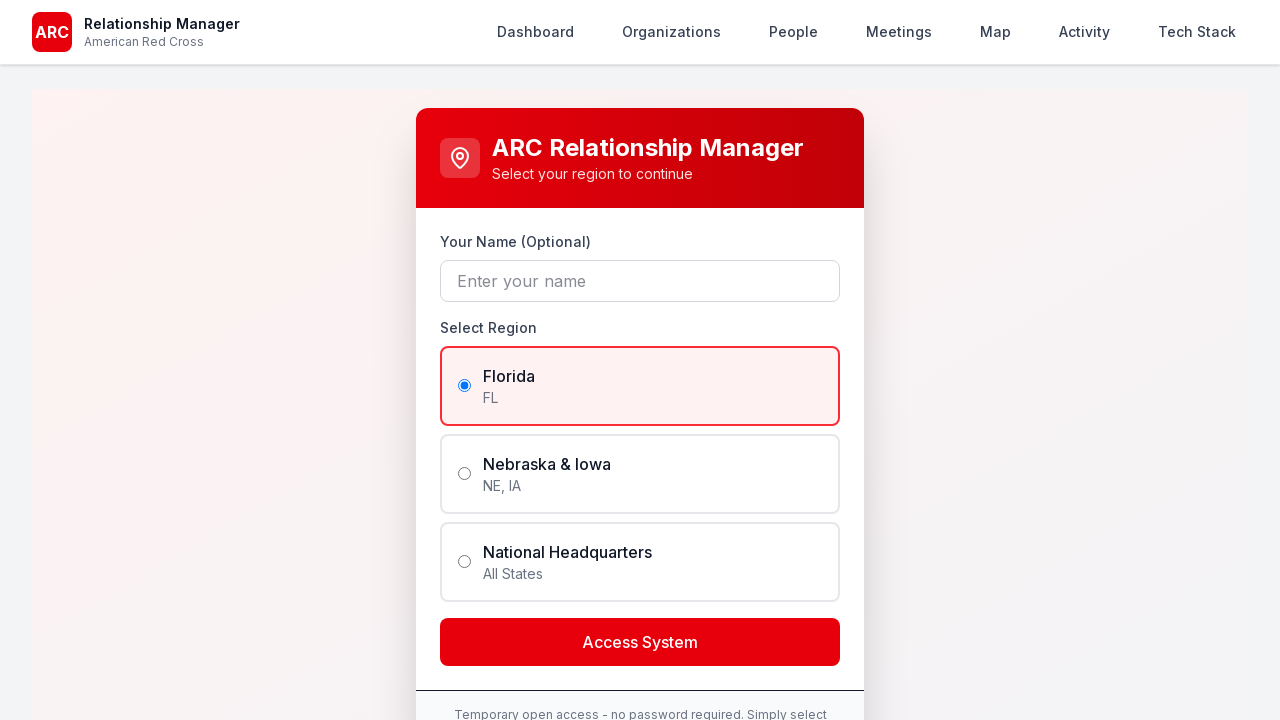

Verified body element exists on /people
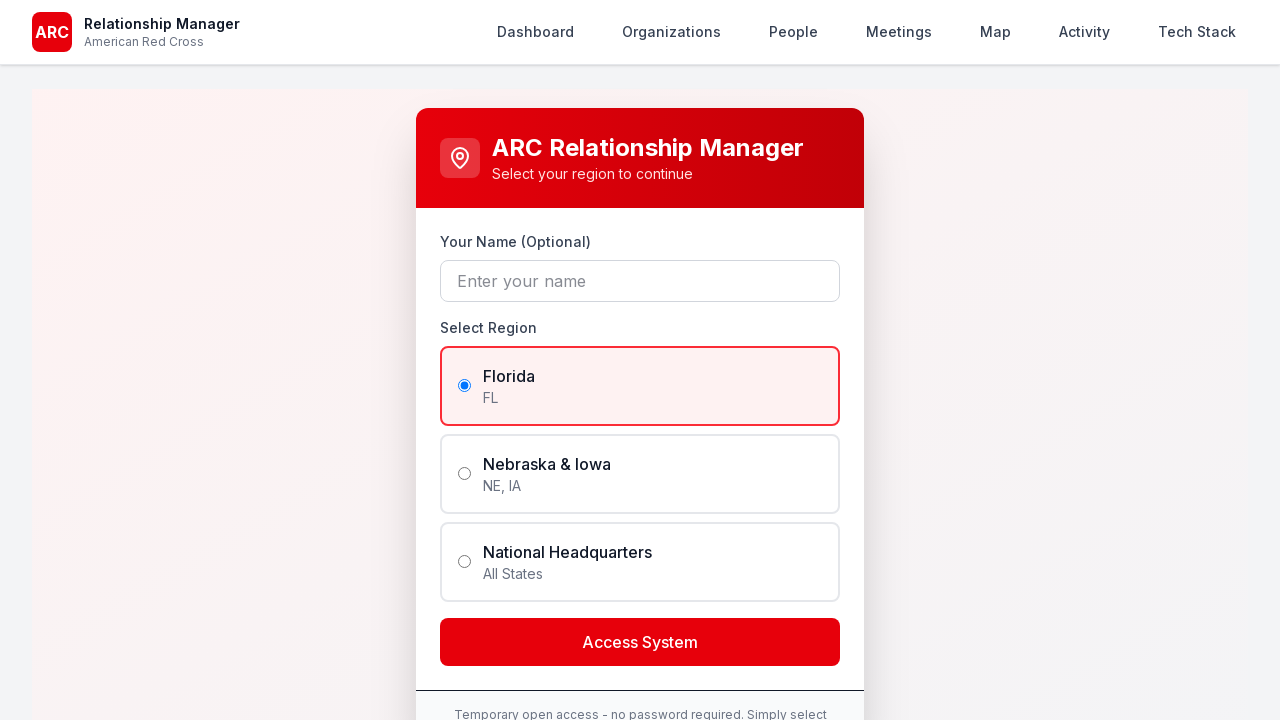

Navigated to /meetings and waited for network idle
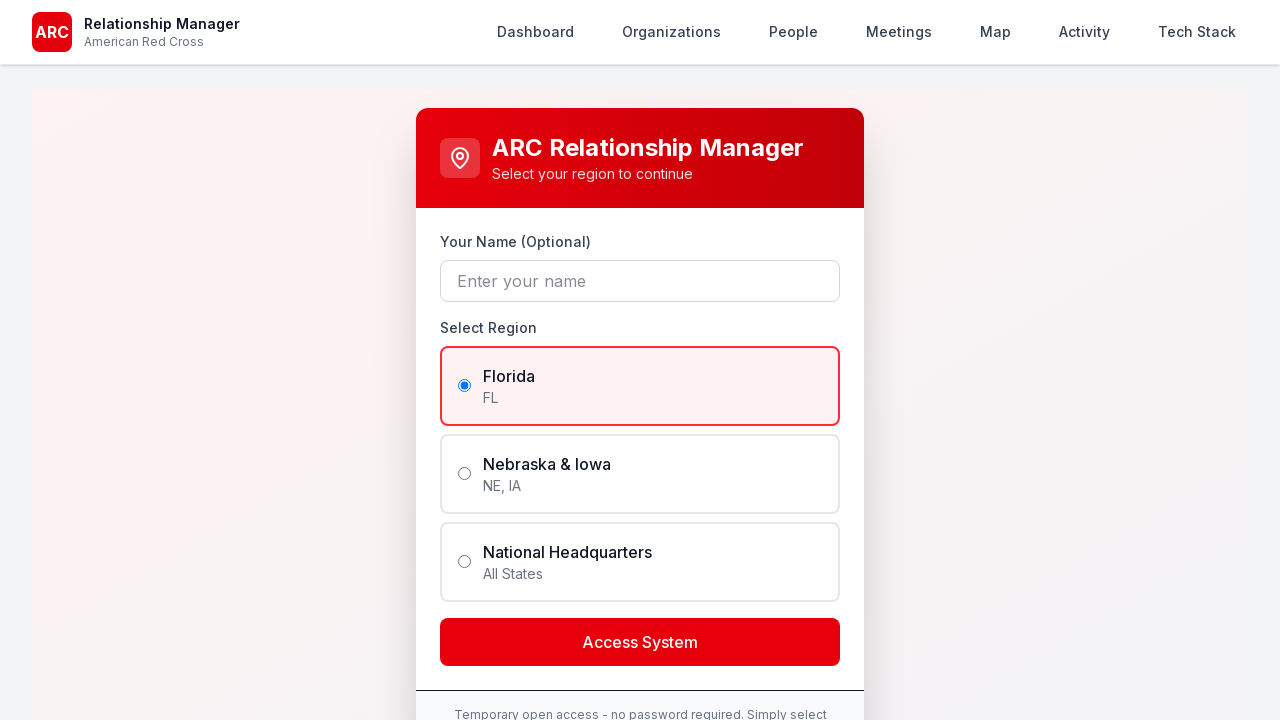

Waited 2 seconds for delayed content to load on /meetings
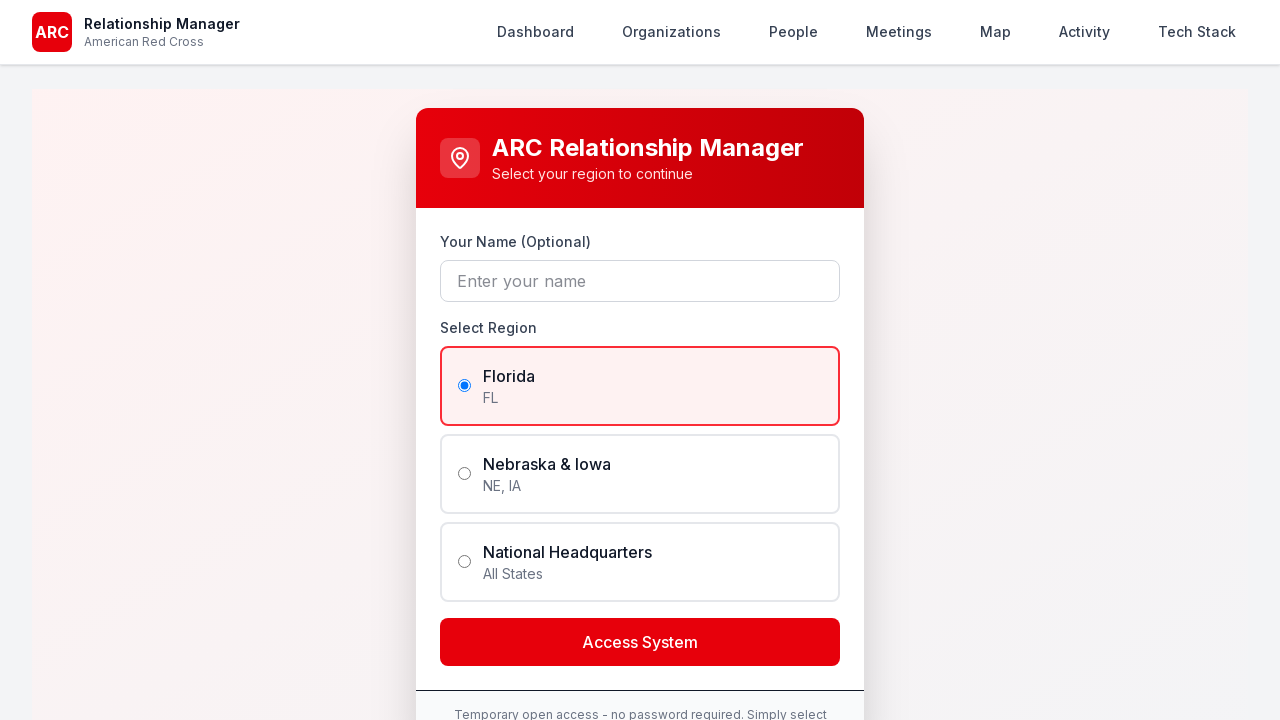

Verified body element exists on /meetings
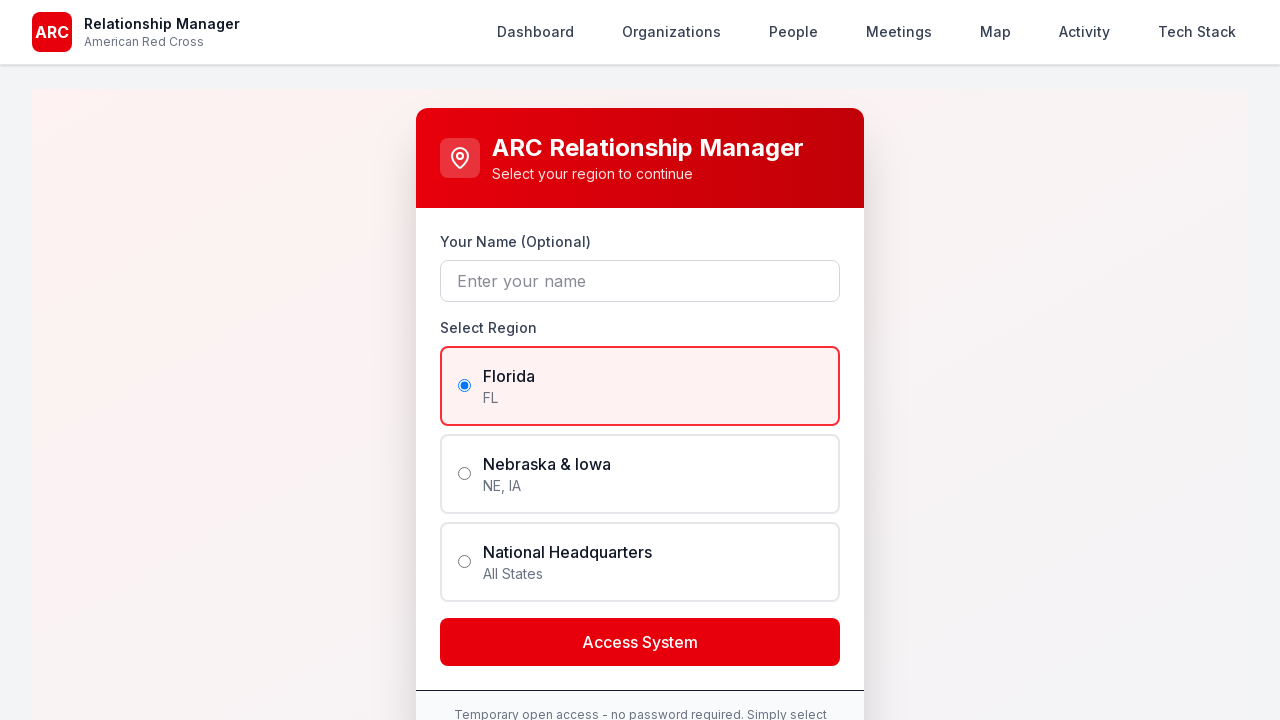

Navigated to /map and waited for network idle
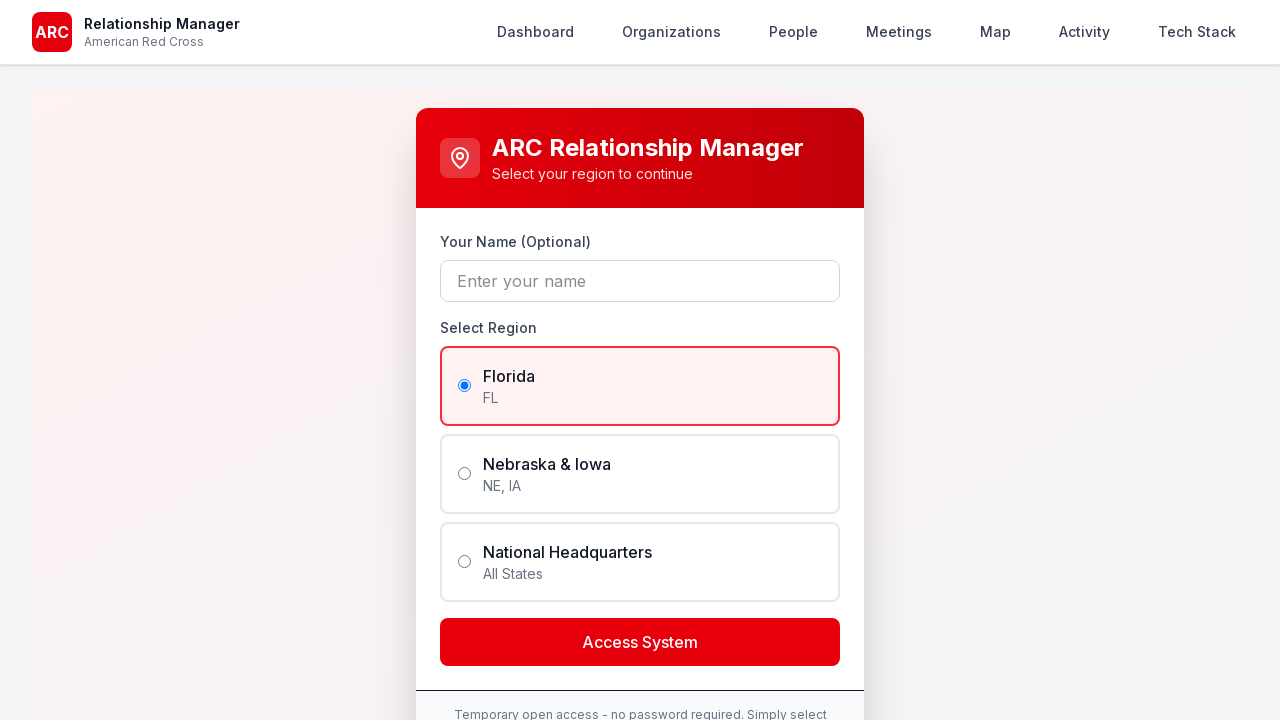

Waited 2 seconds for delayed content to load on /map
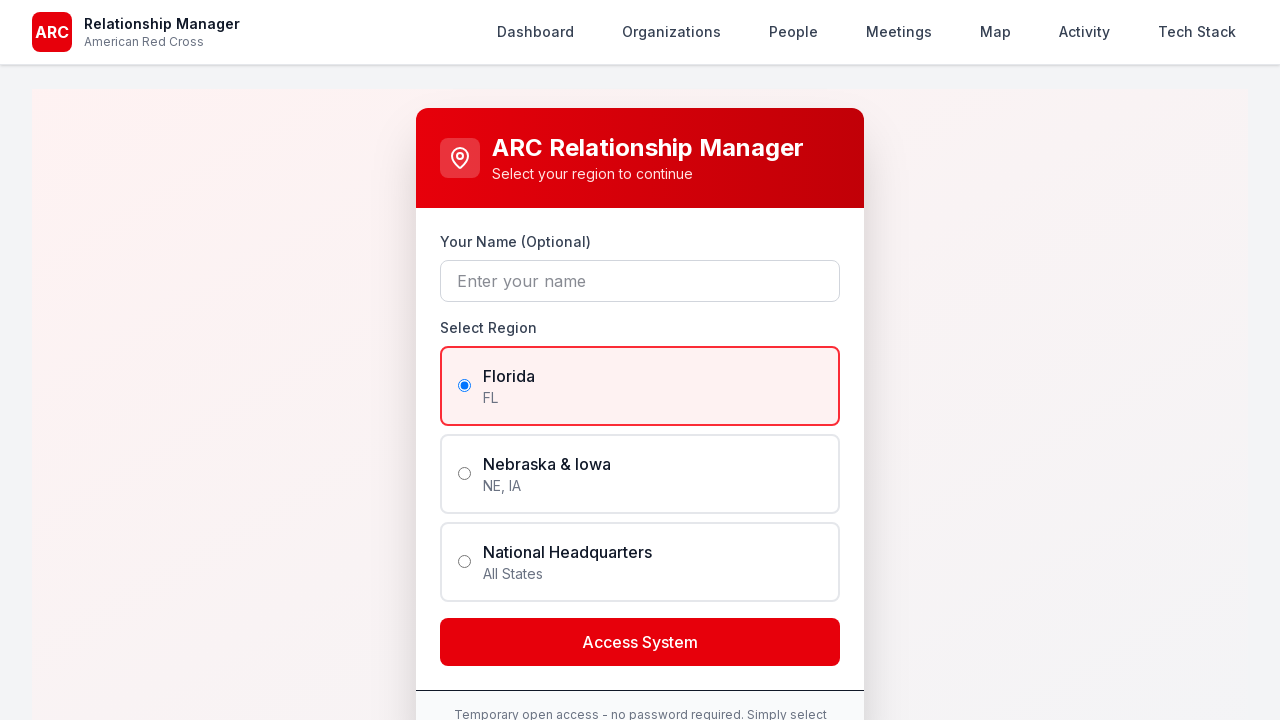

Verified body element exists on /map
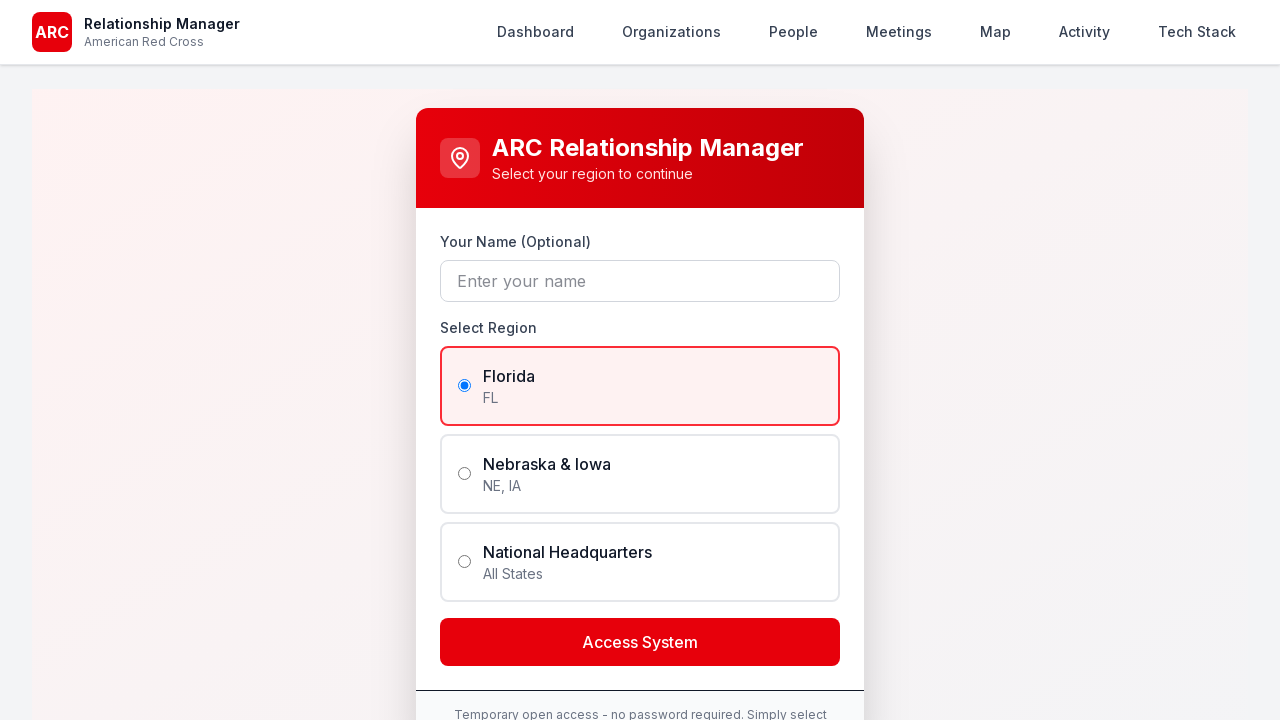

Navigated to /activity and waited for network idle
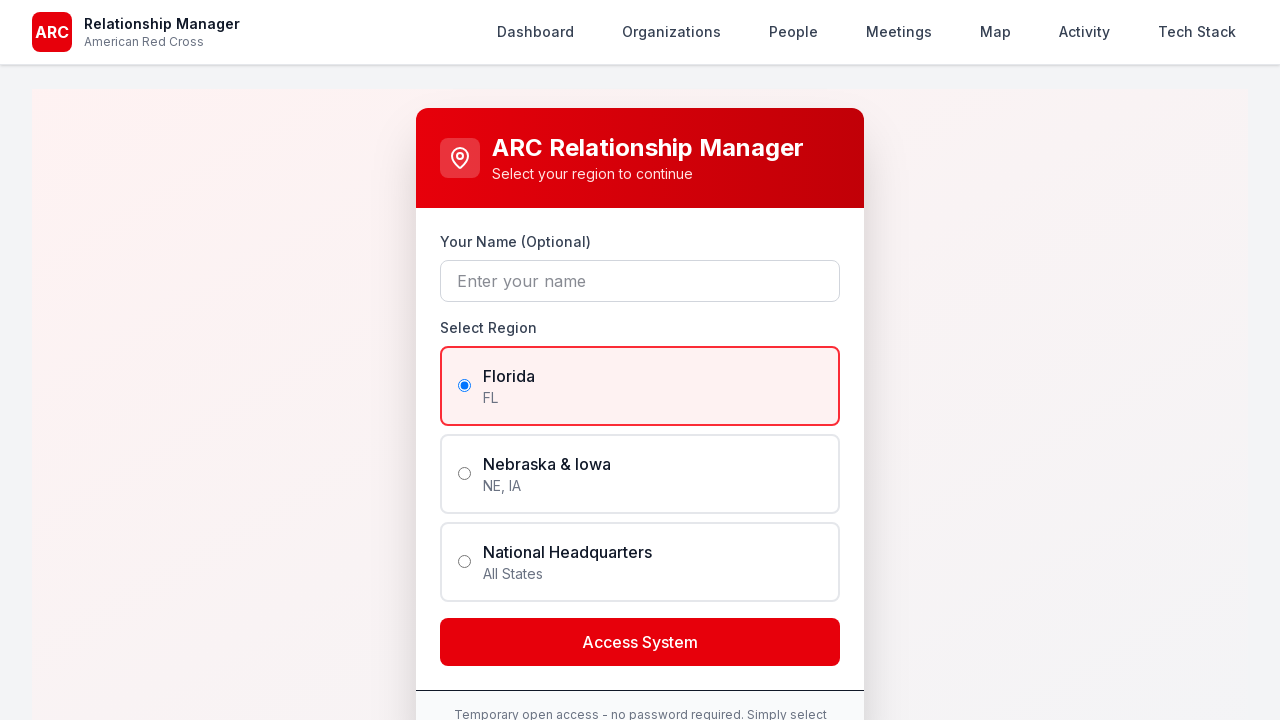

Waited 2 seconds for delayed content to load on /activity
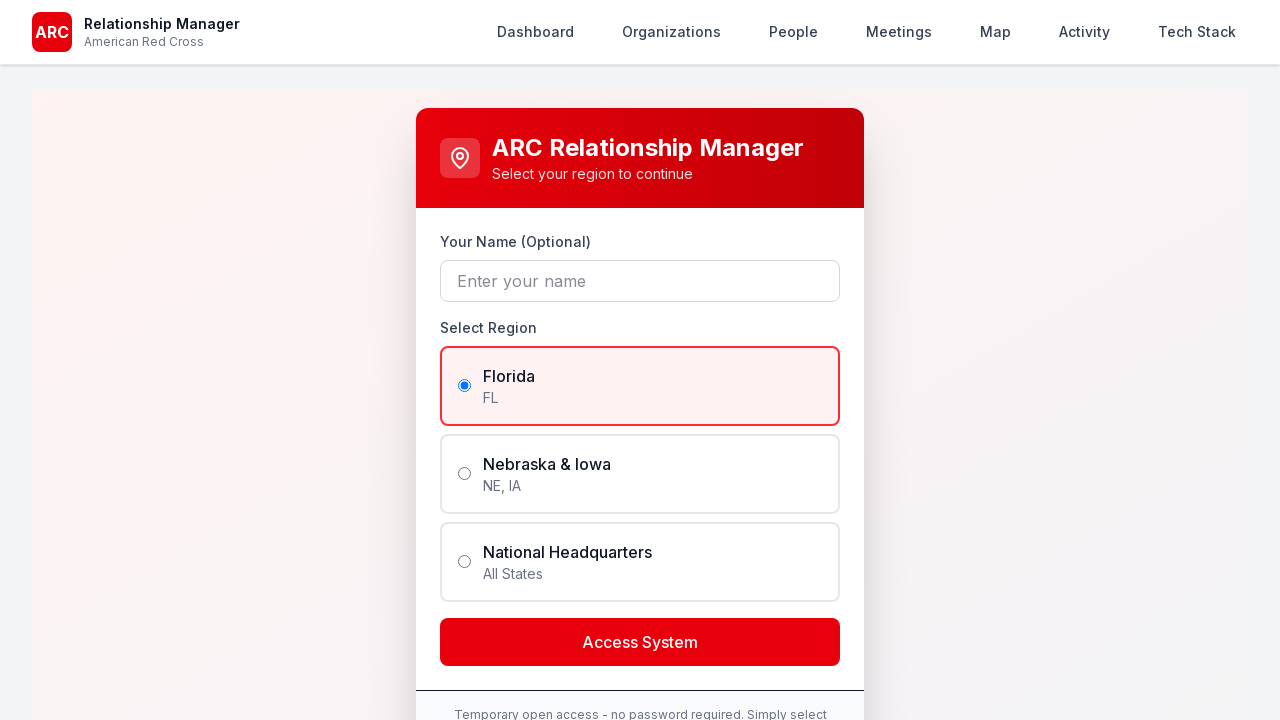

Verified body element exists on /activity
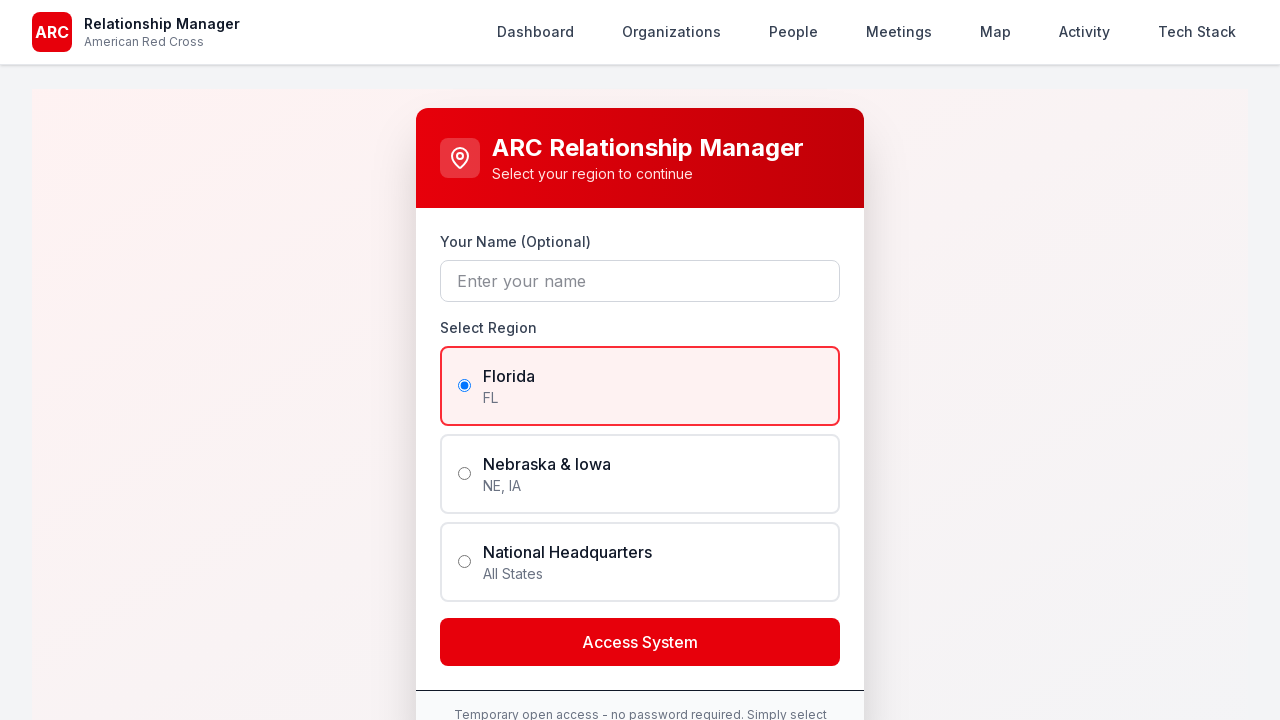

Navigated to /tech-stack and waited for network idle
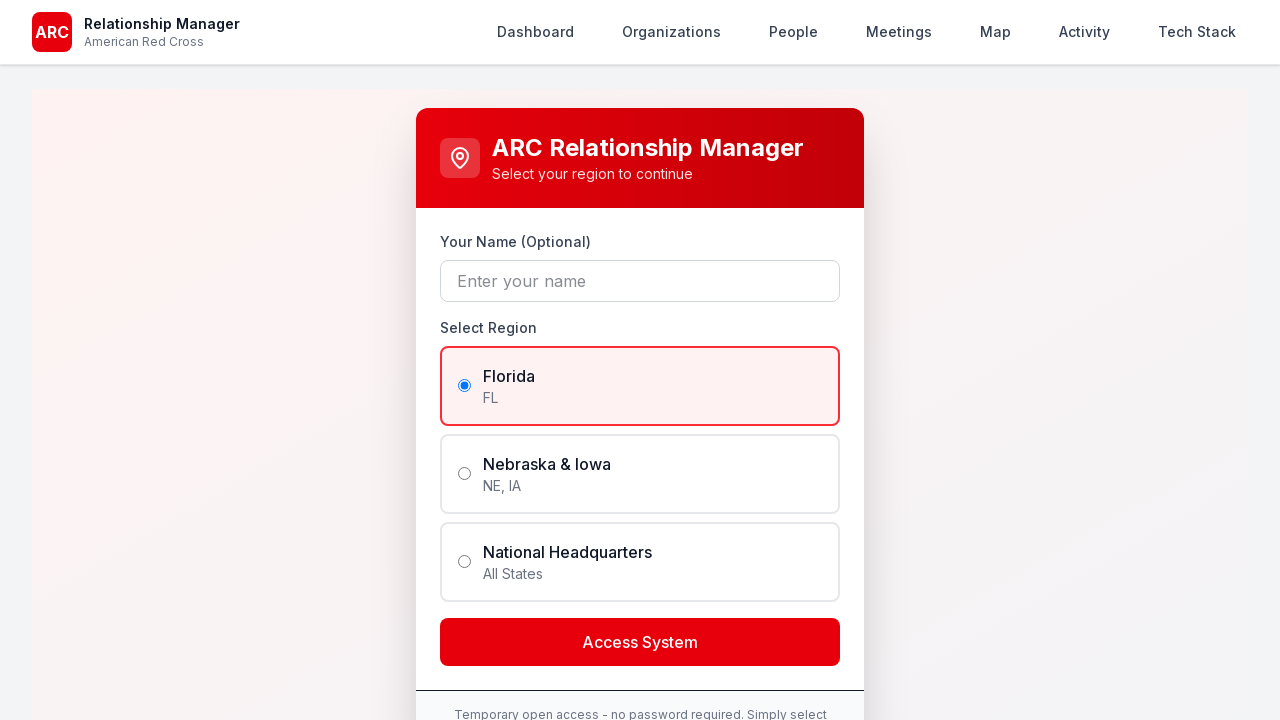

Waited 2 seconds for delayed content to load on /tech-stack
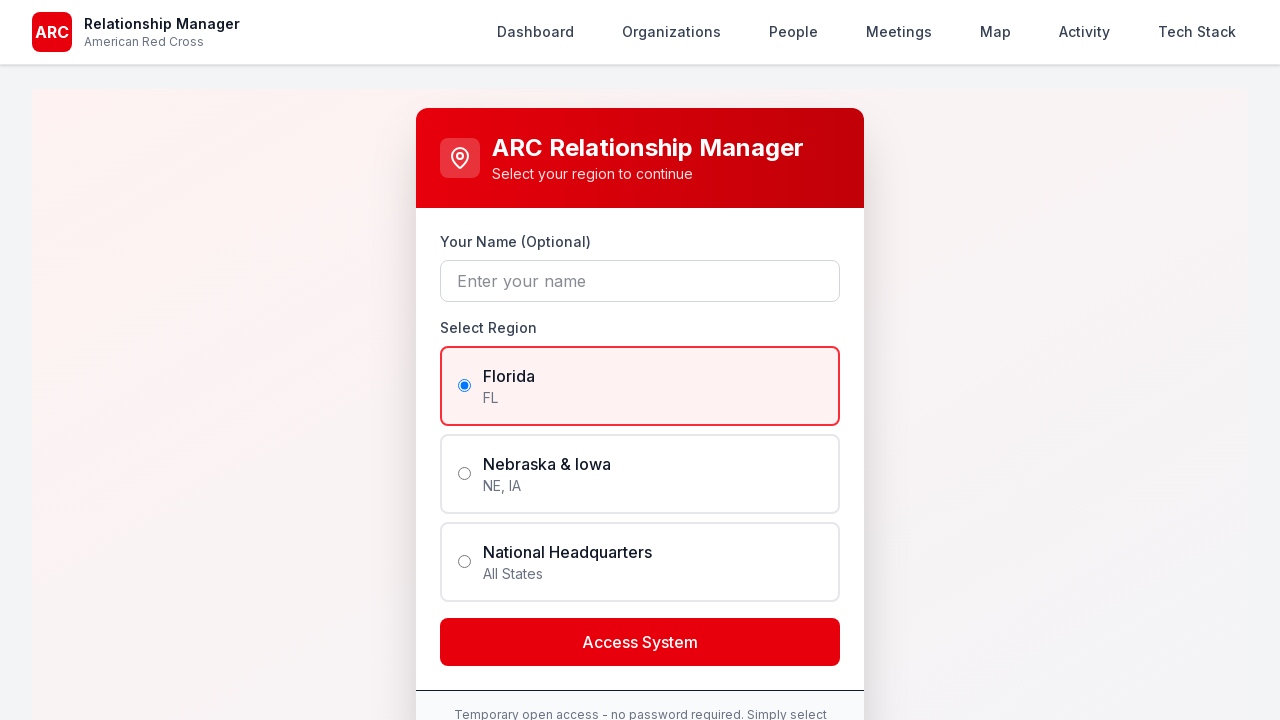

Verified body element exists on /tech-stack
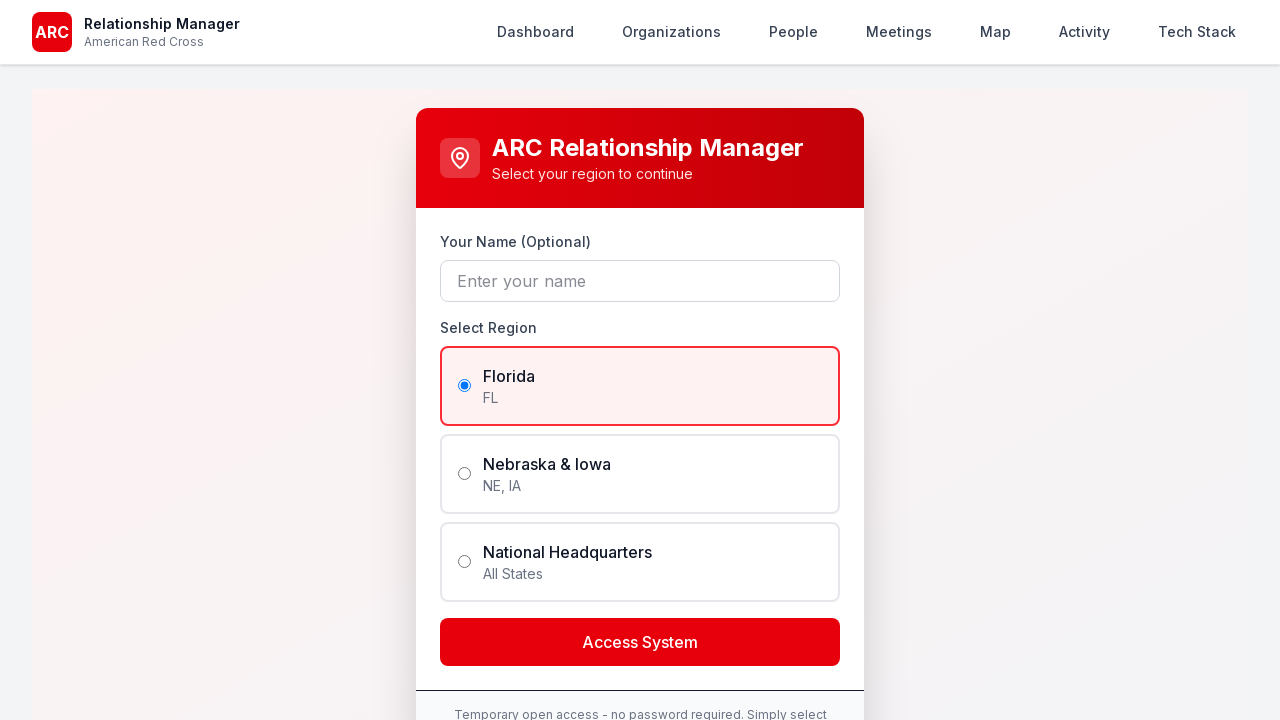

Navigated to /admin and waited for network idle
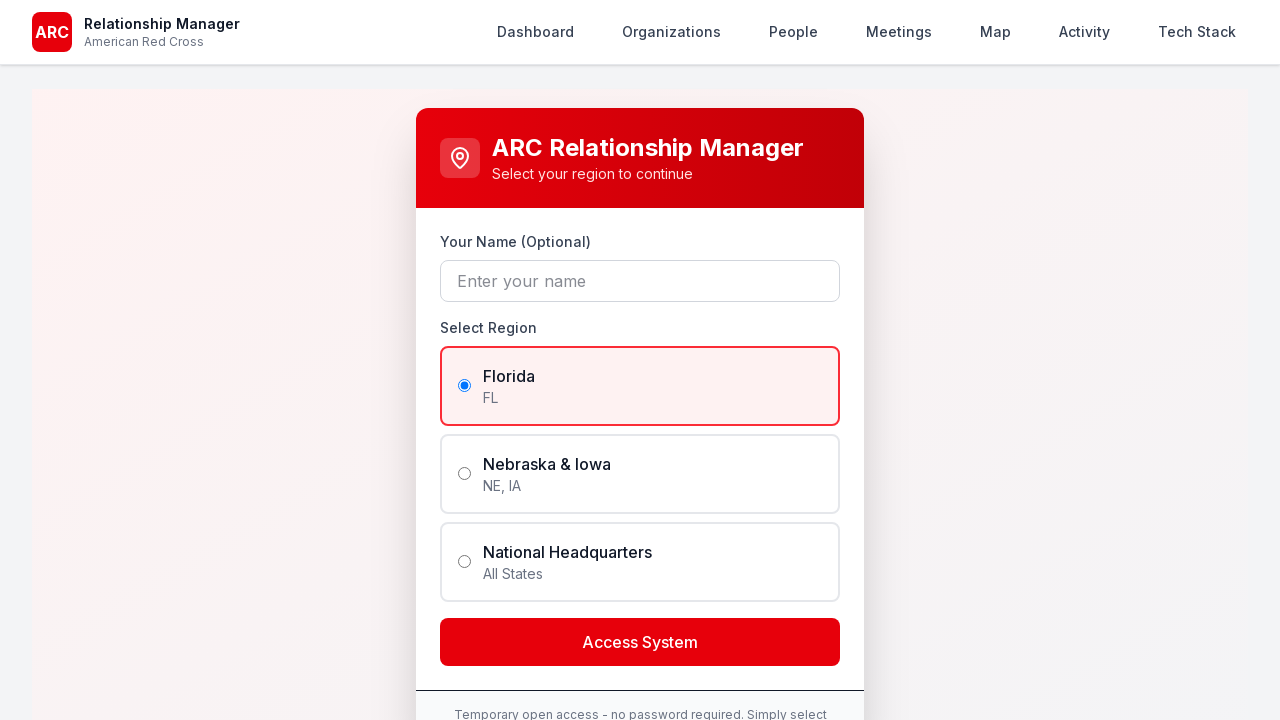

Waited 2 seconds for delayed content to load on /admin
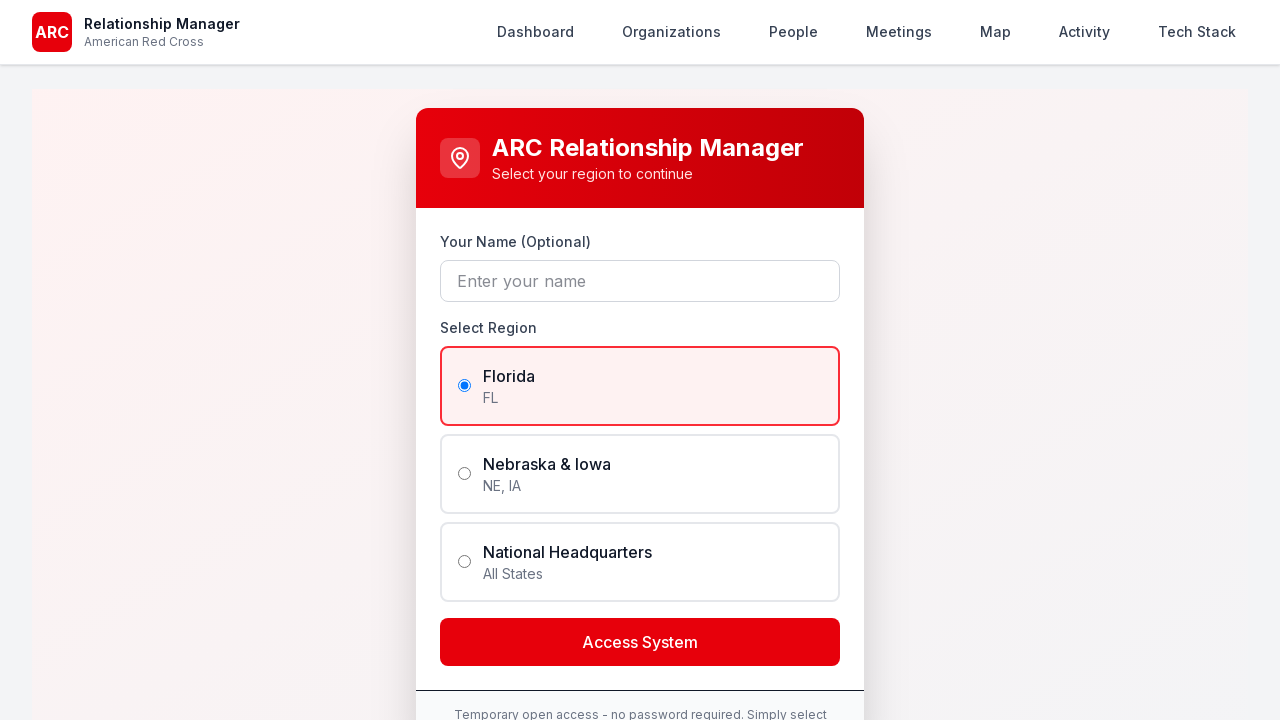

Verified body element exists on /admin
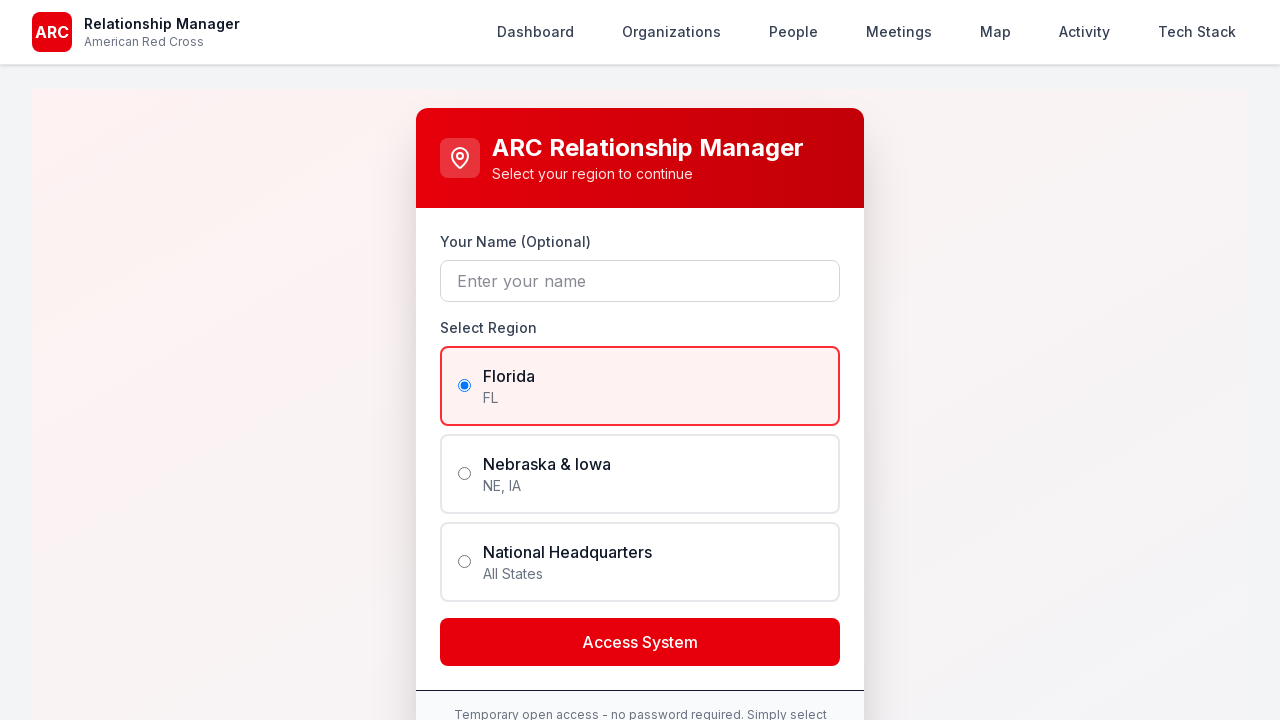

Navigated to /profile and waited for network idle
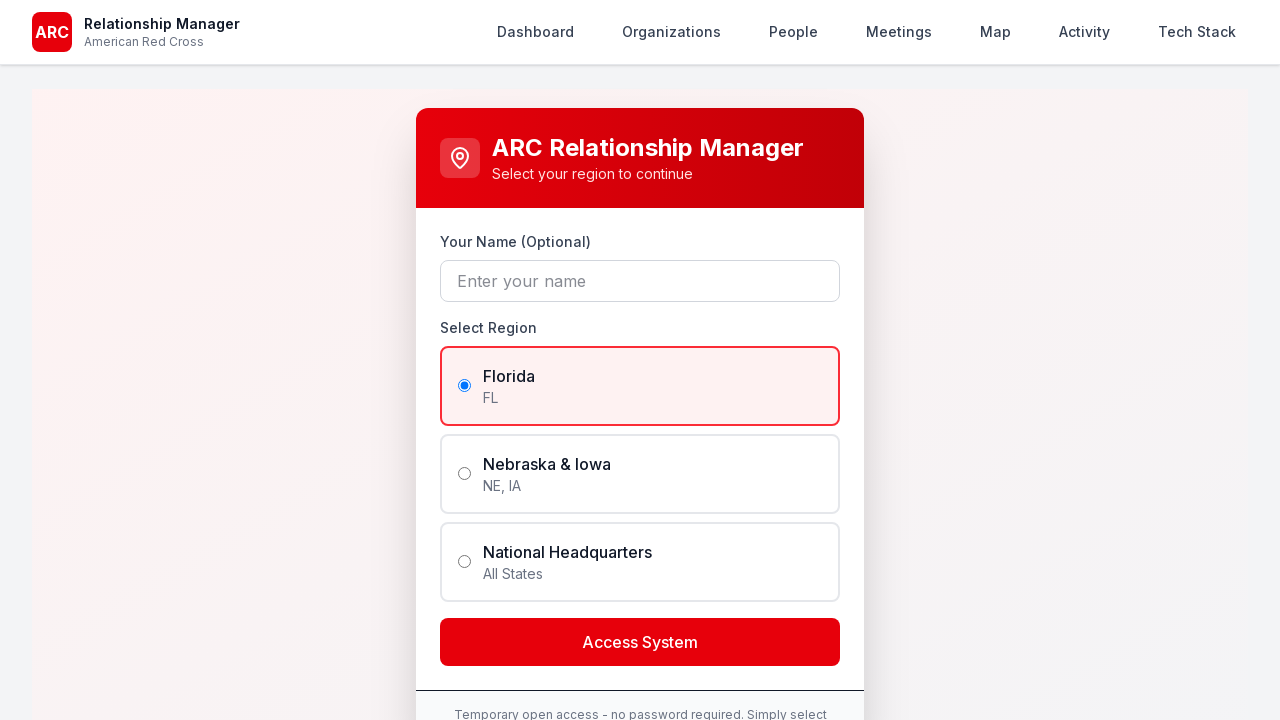

Waited 2 seconds for delayed content to load on /profile
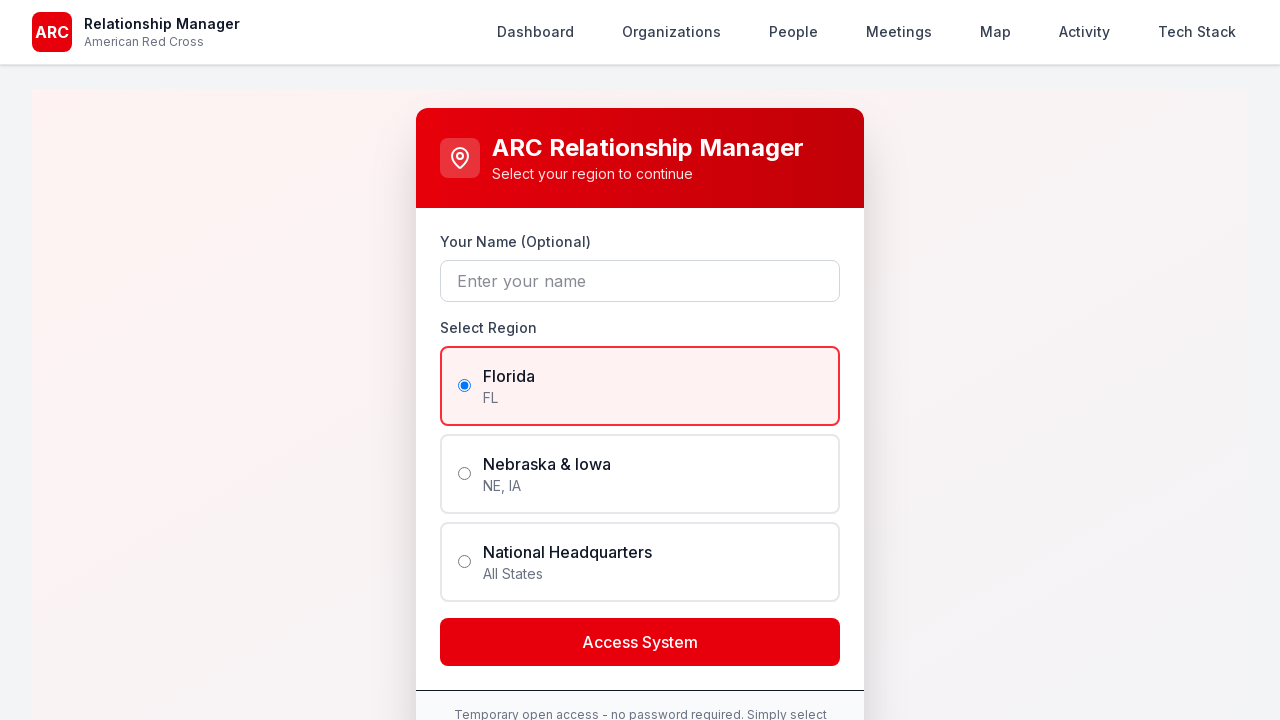

Verified body element exists on /profile
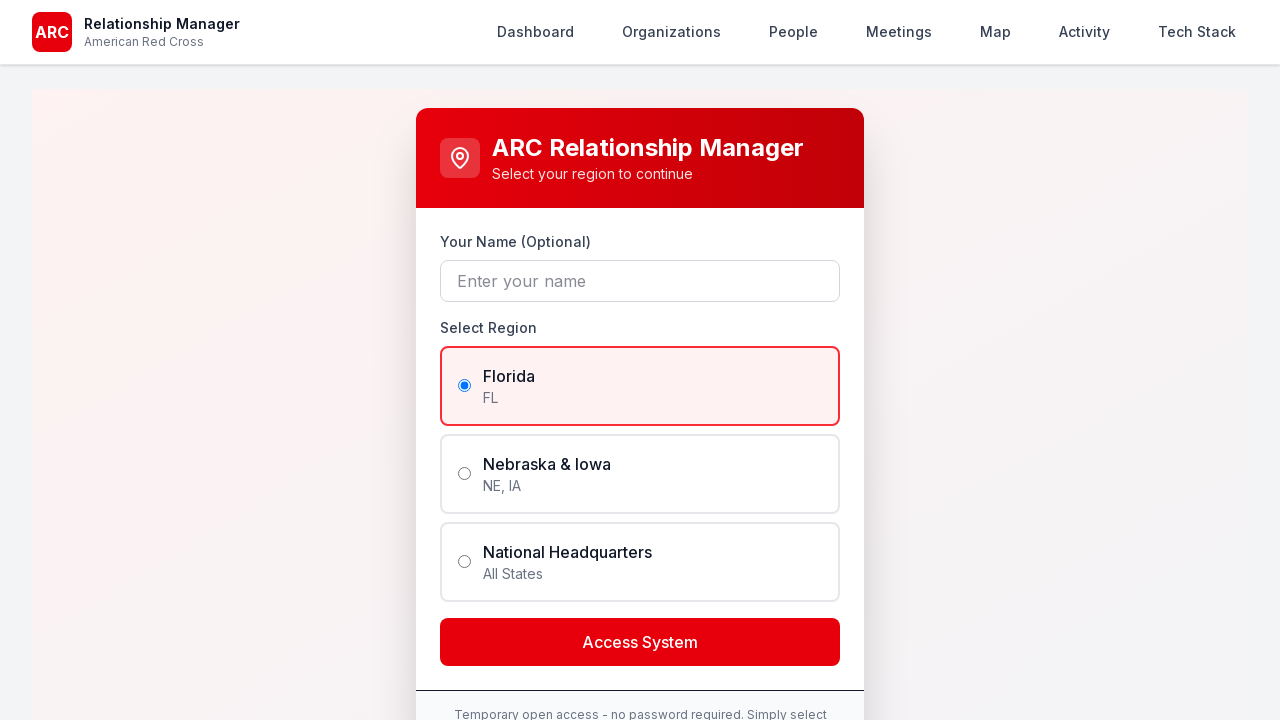

Navigated to /search and waited for network idle
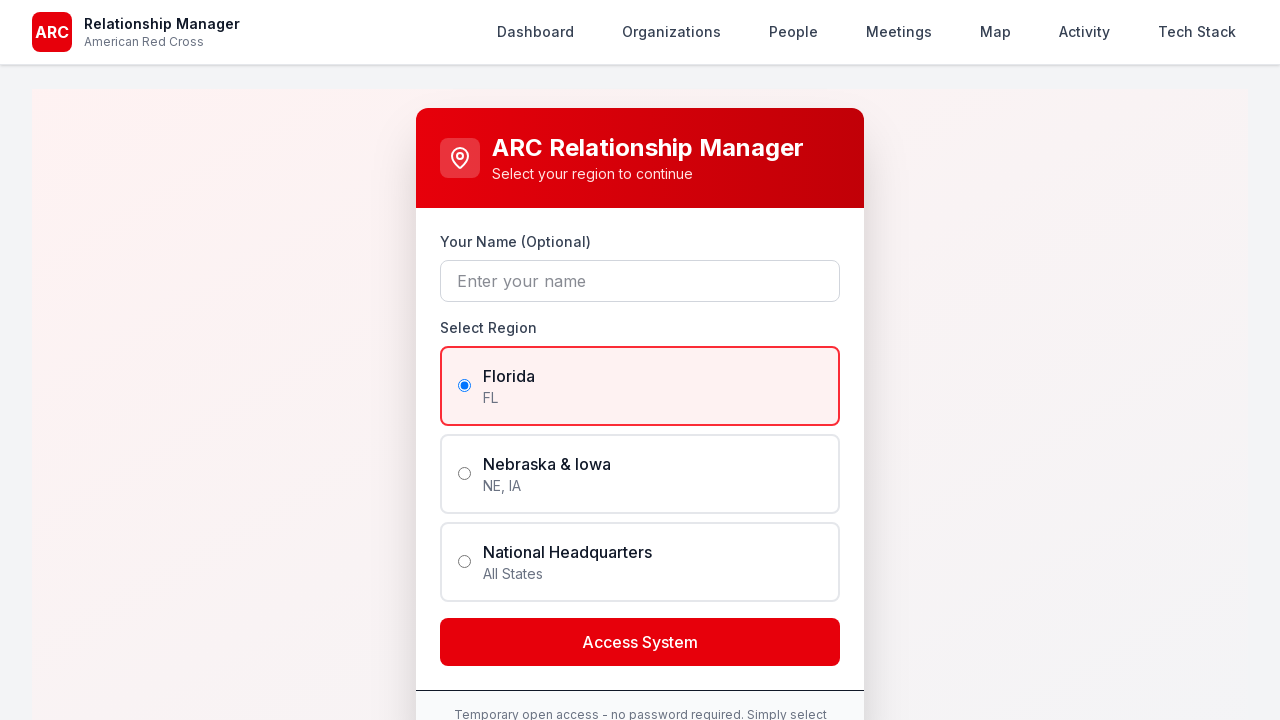

Waited 2 seconds for delayed content to load on /search
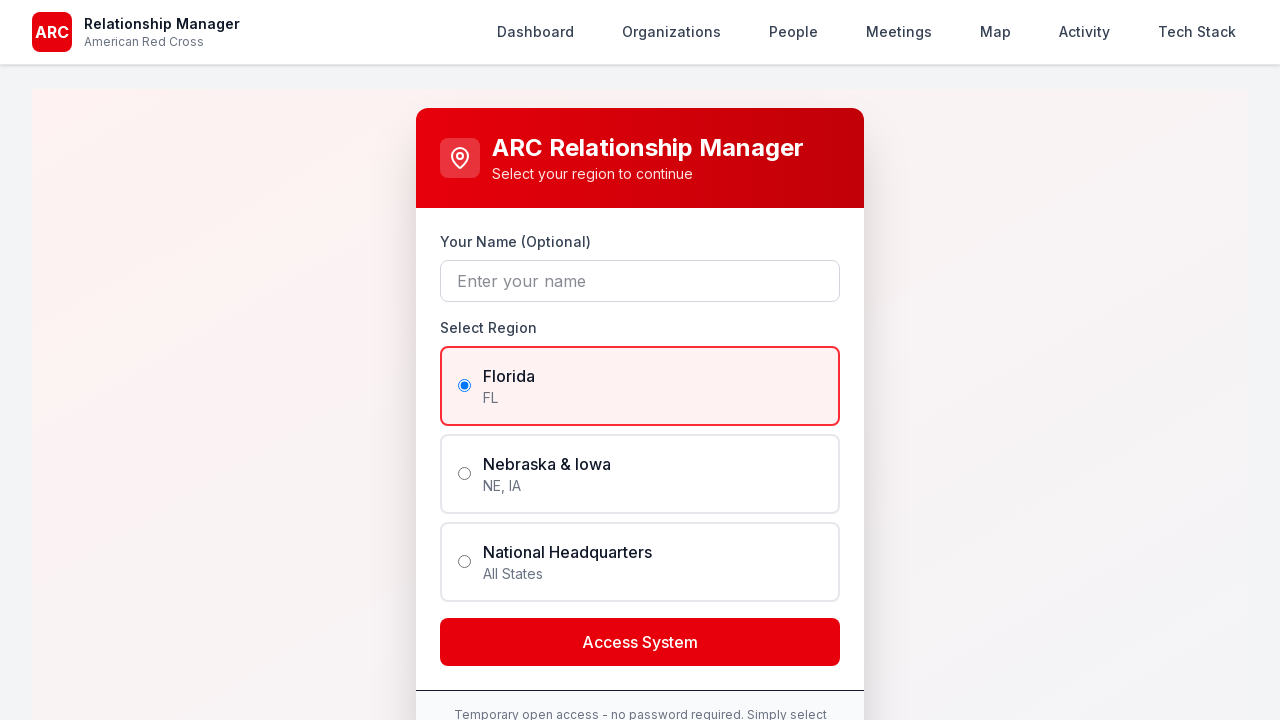

Verified body element exists on /search
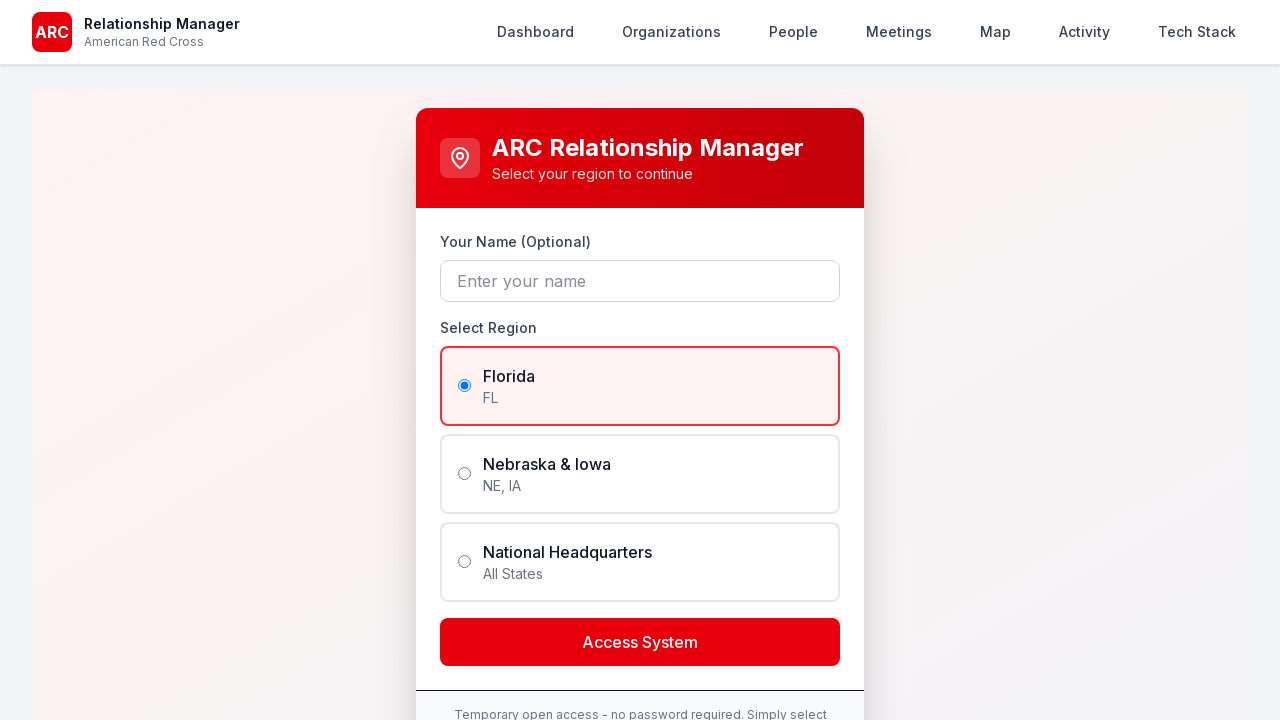

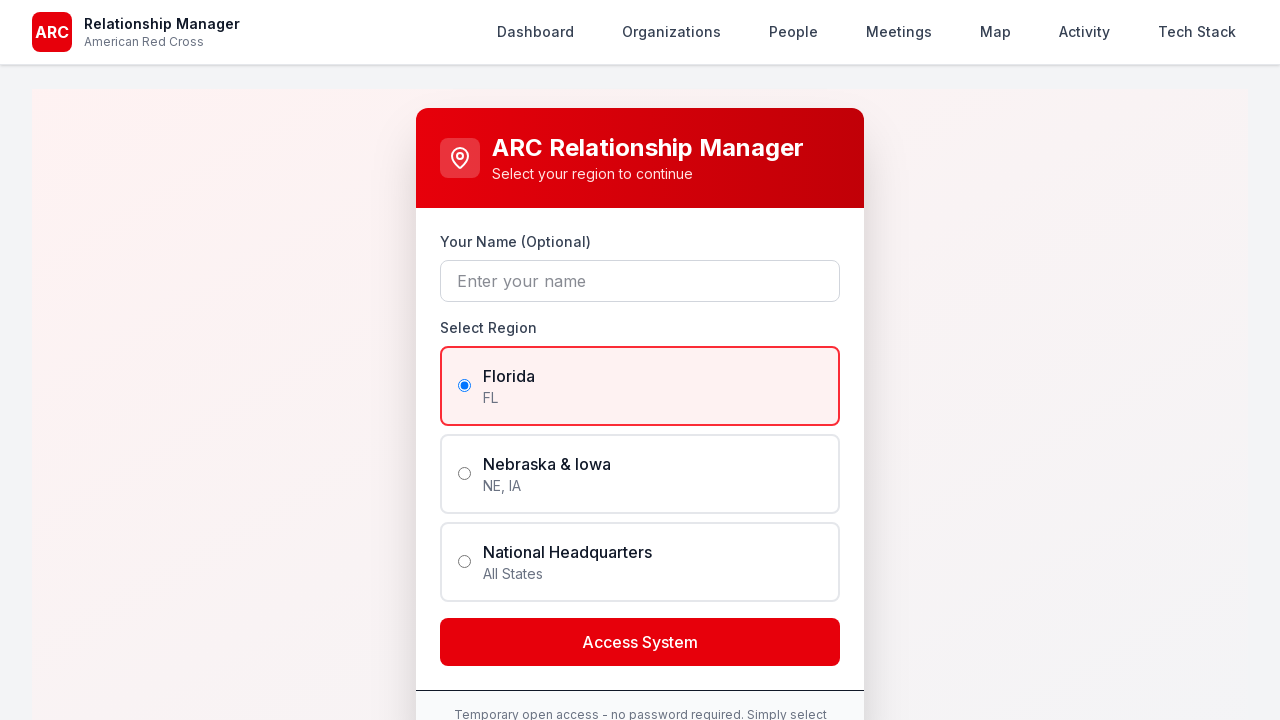